Tests that new items are appended to the bottom of the todo list by creating 3 items and verifying count

Starting URL: https://demo.playwright.dev/todomvc

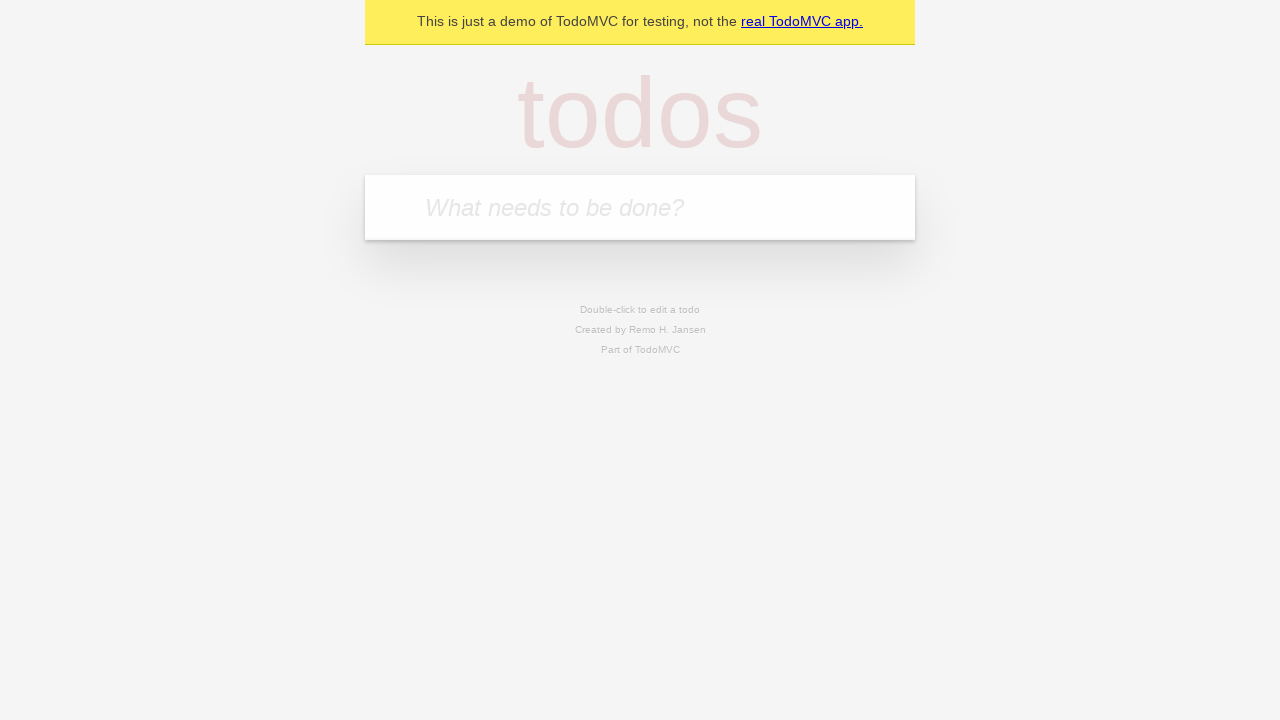

Located the new todo input field
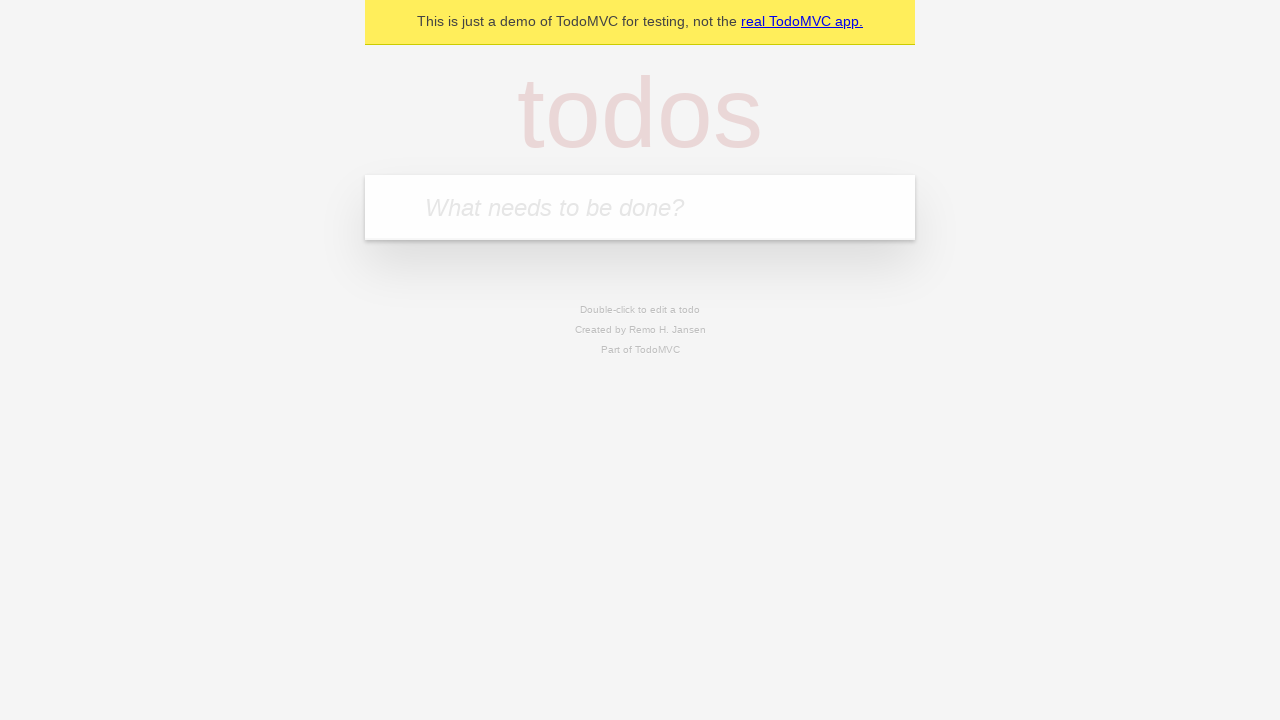

Filled first todo item: 'buy some cheese' on internal:attr=[placeholder="What needs to be done?"i]
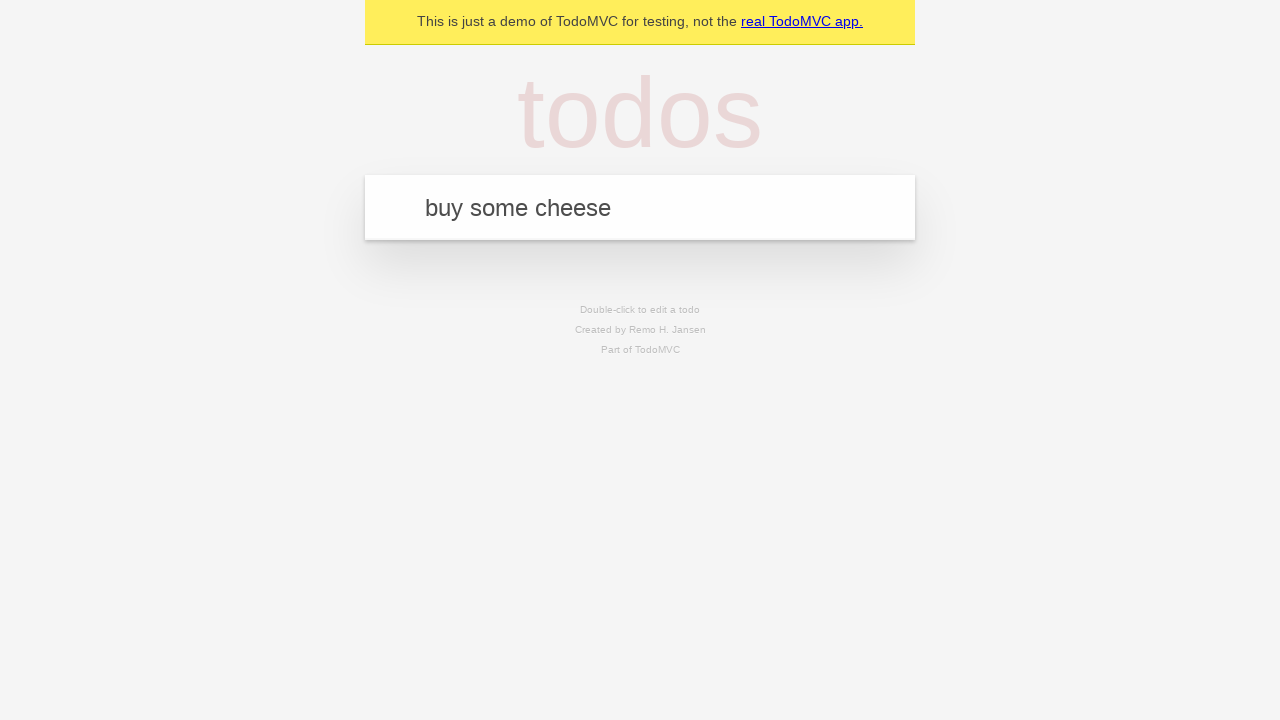

Pressed Enter to add first todo item on internal:attr=[placeholder="What needs to be done?"i]
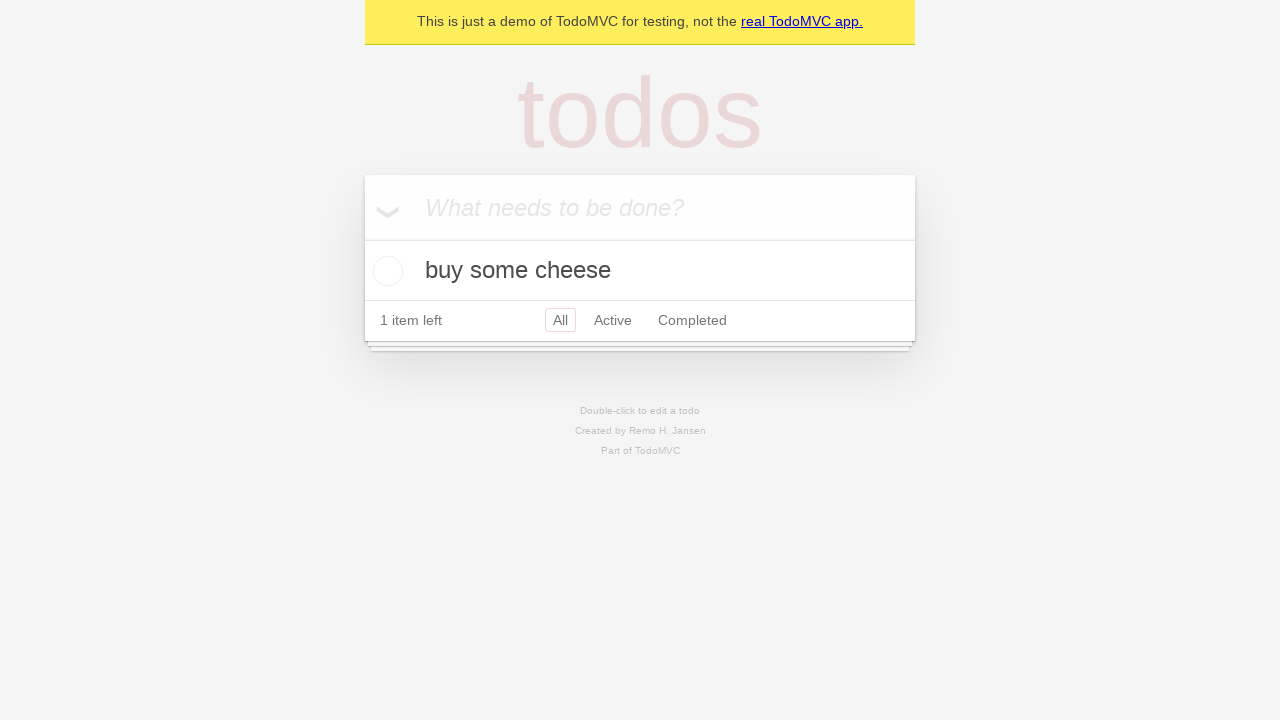

Filled second todo item: 'feed the cat' on internal:attr=[placeholder="What needs to be done?"i]
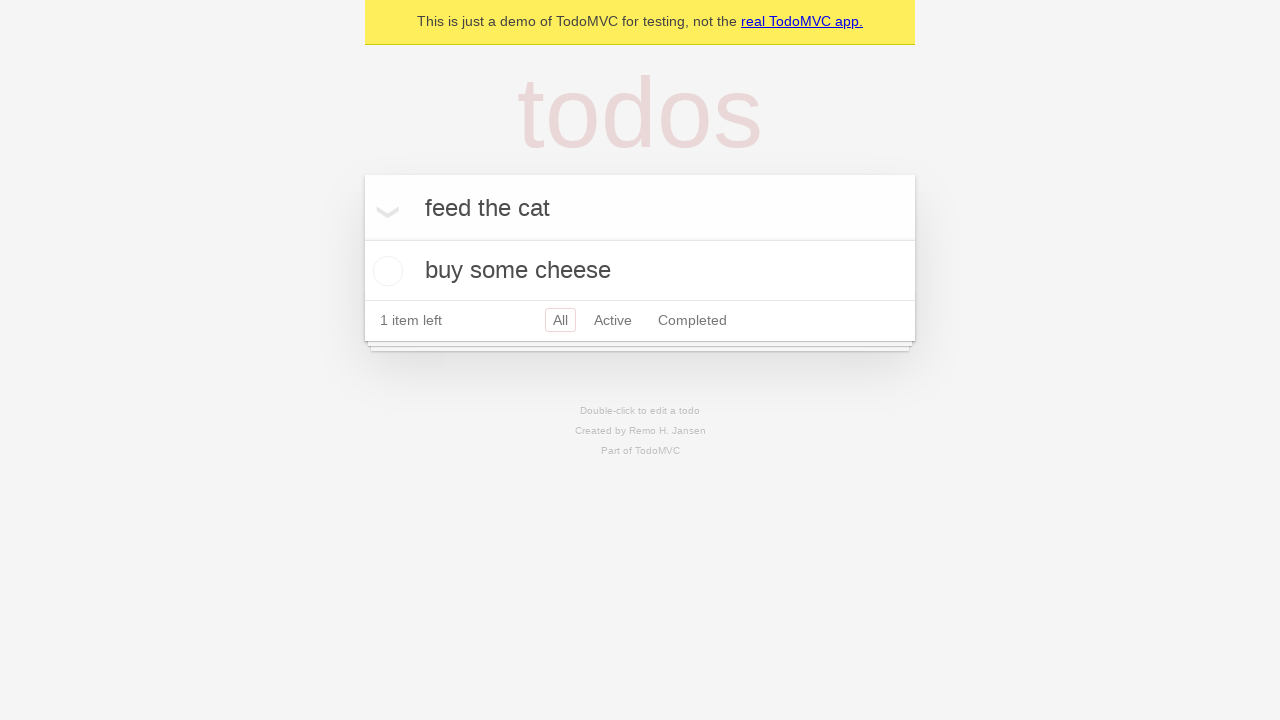

Pressed Enter to add second todo item on internal:attr=[placeholder="What needs to be done?"i]
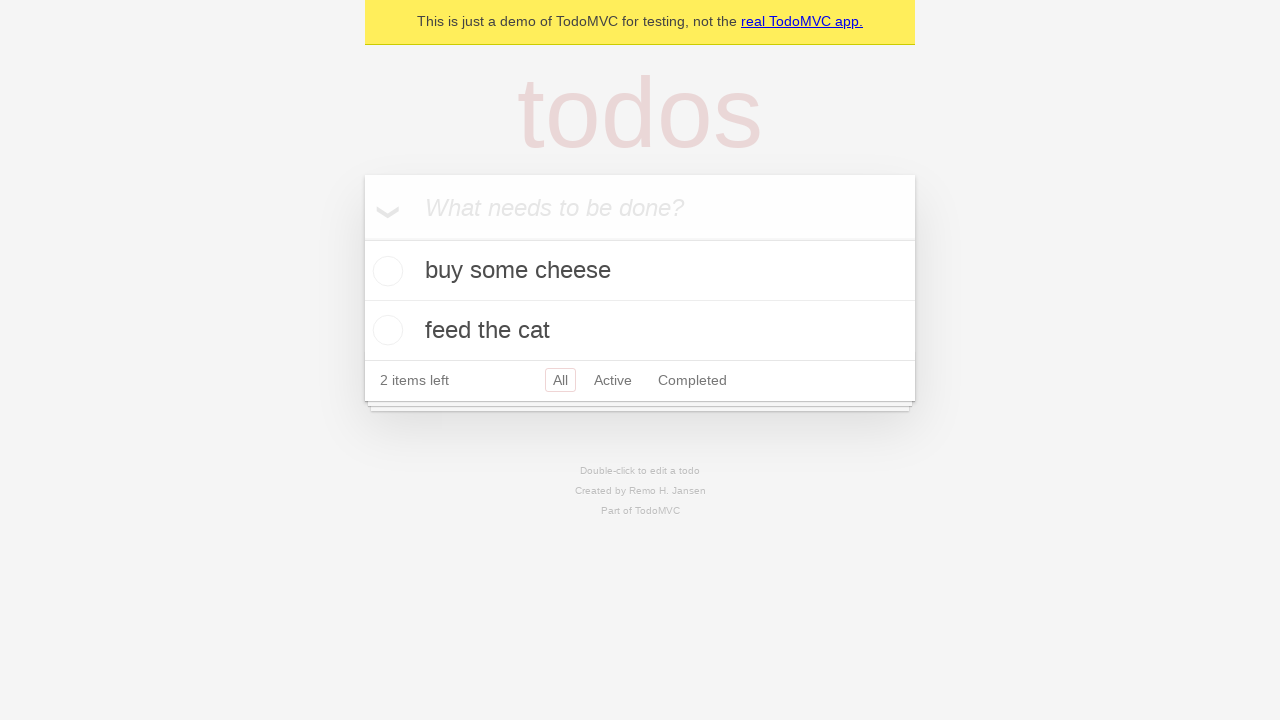

Filled third todo item: 'book a doctors appointment' on internal:attr=[placeholder="What needs to be done?"i]
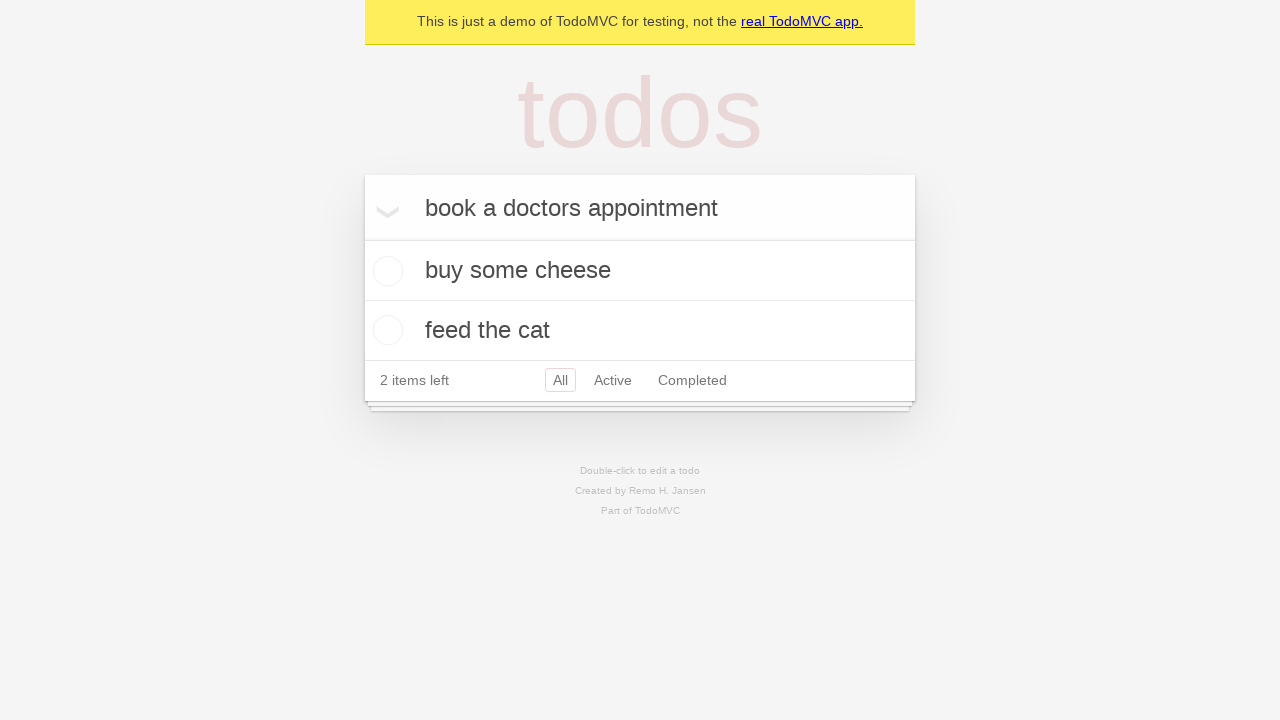

Pressed Enter to add third todo item on internal:attr=[placeholder="What needs to be done?"i]
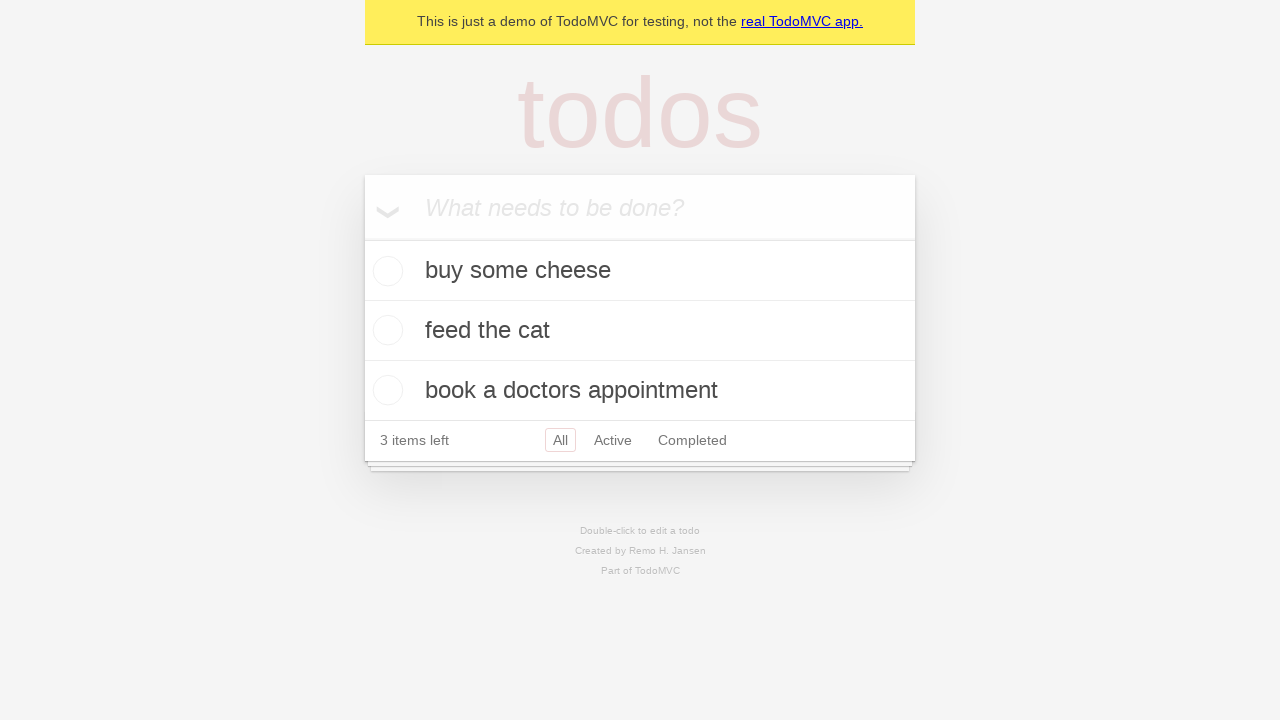

Verified that '3 items left' counter is displayed
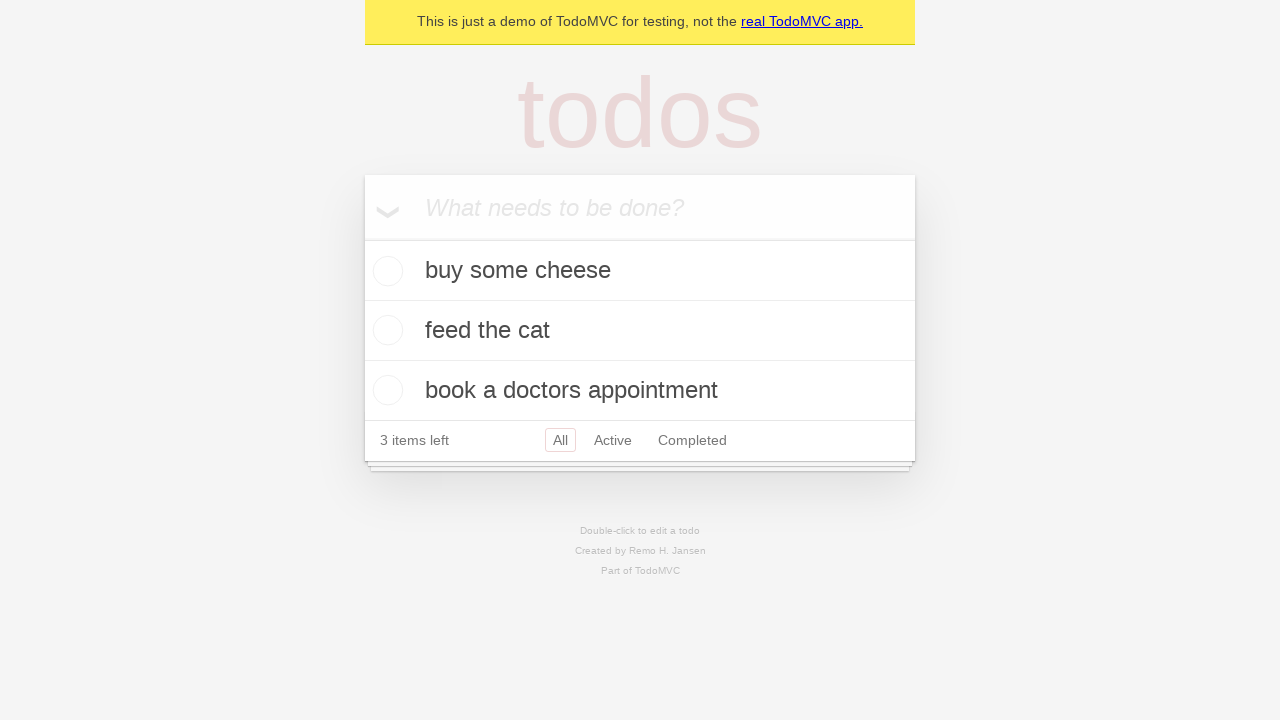

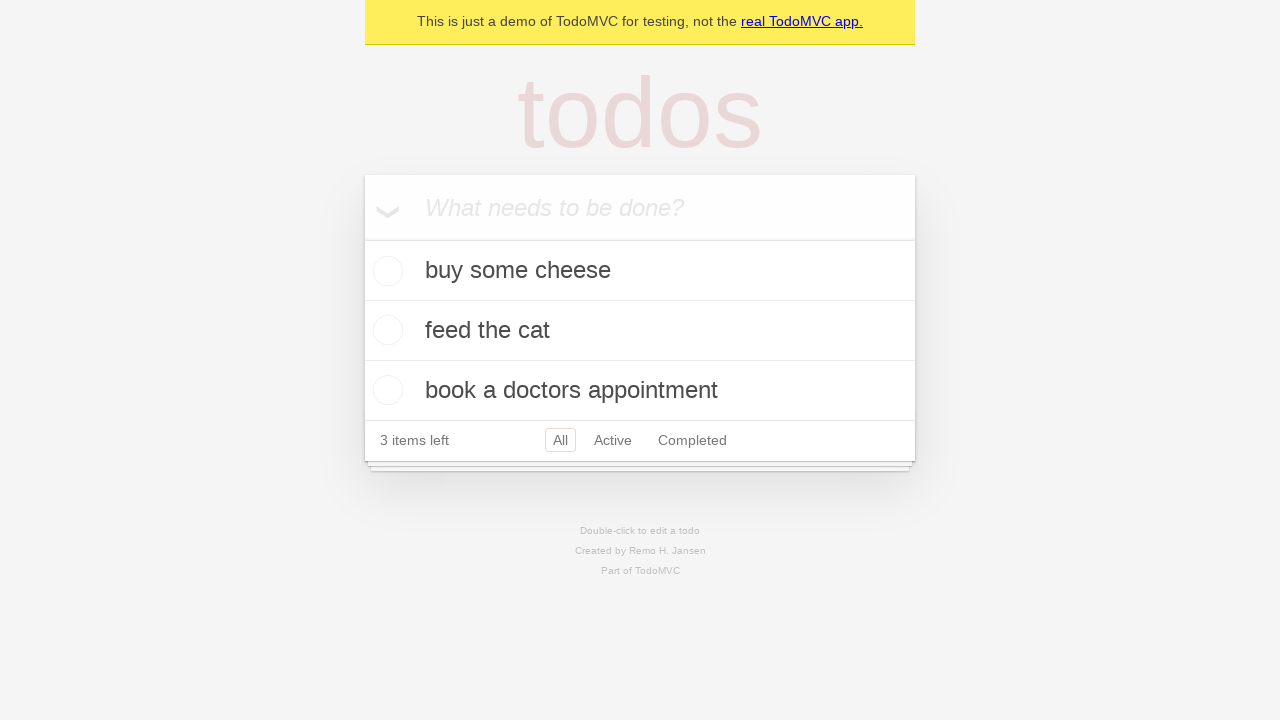